Tests accessing a Funda property listing page and verifying that key property elements are displayed correctly

Starting URL: https://www.funda.nl/koop/amsterdam/appartement-43832980-frans-halsstraat-40-hs/

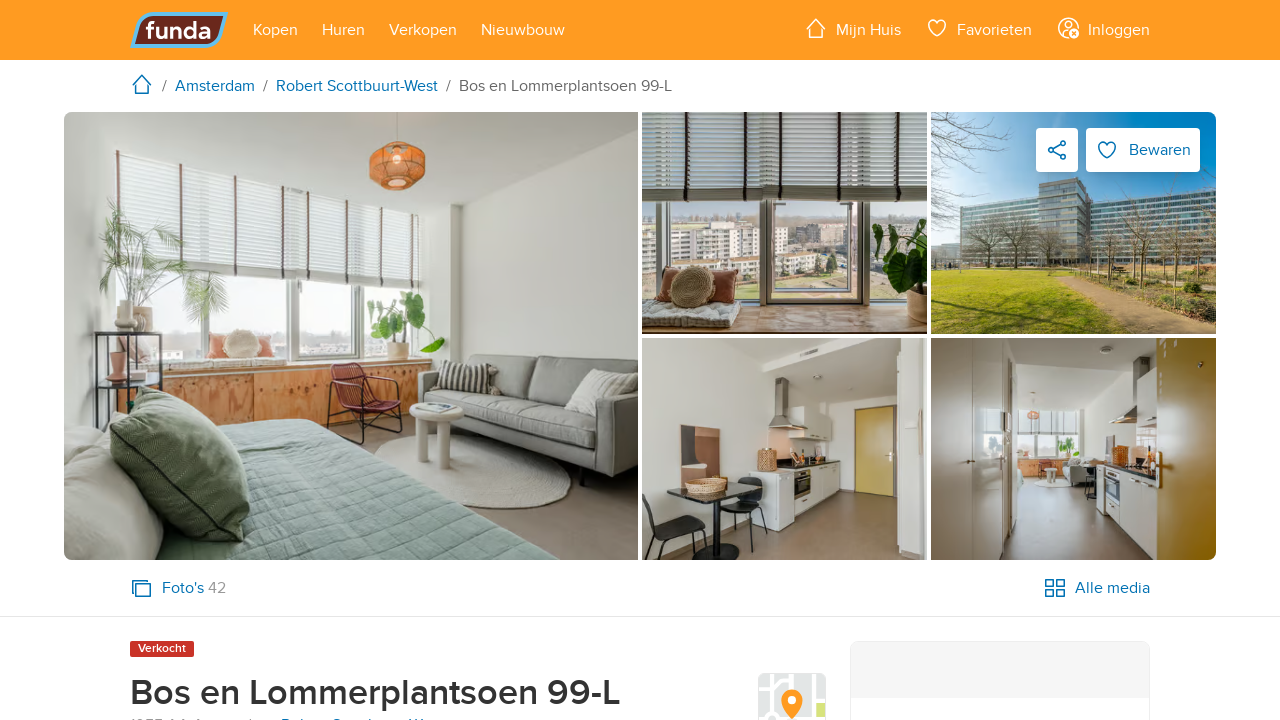

Waited 6 seconds for page to fully load
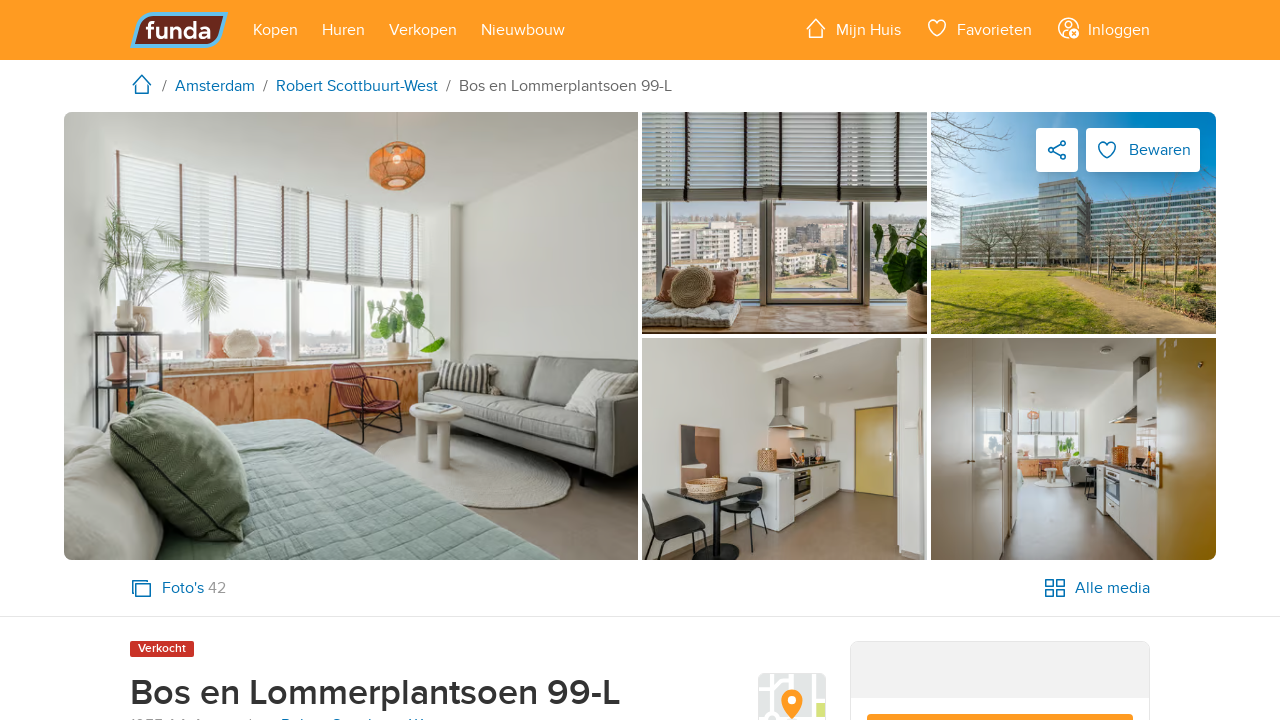

Retrieved page title: Appartement verkocht: Bos en Lommerplantsoen 99-L 1055 AA Amsterdam | Funda
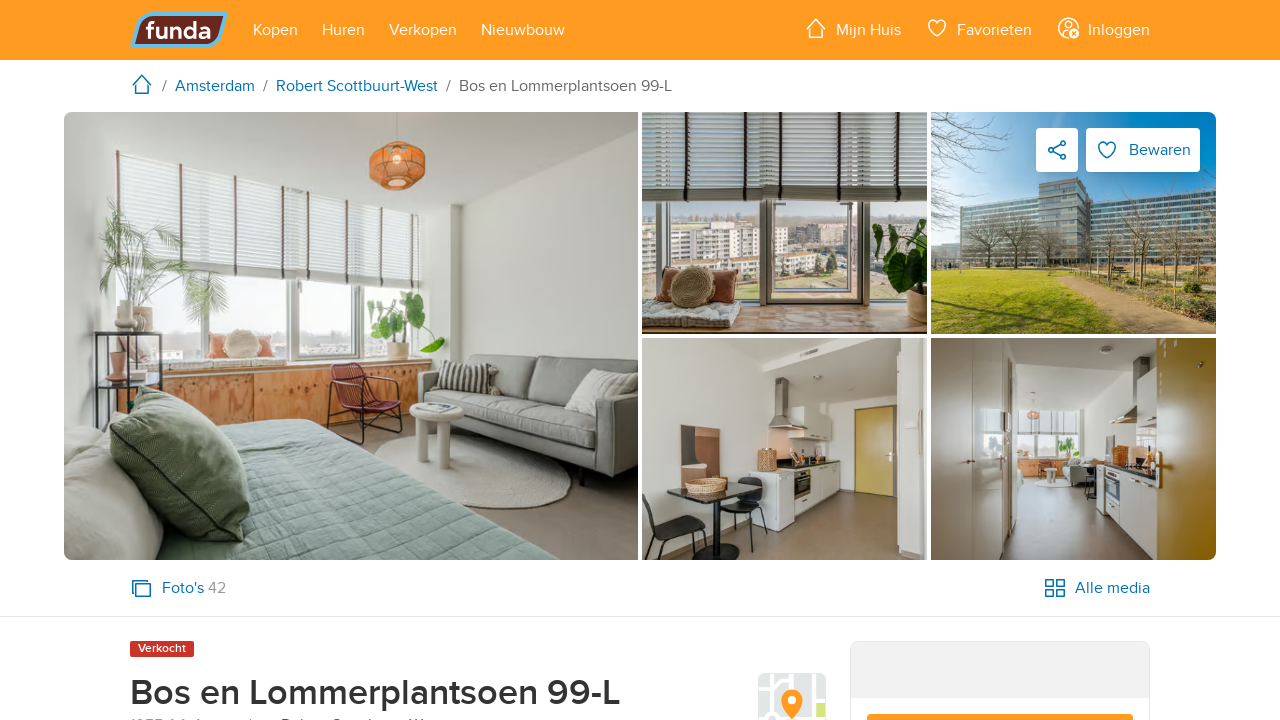

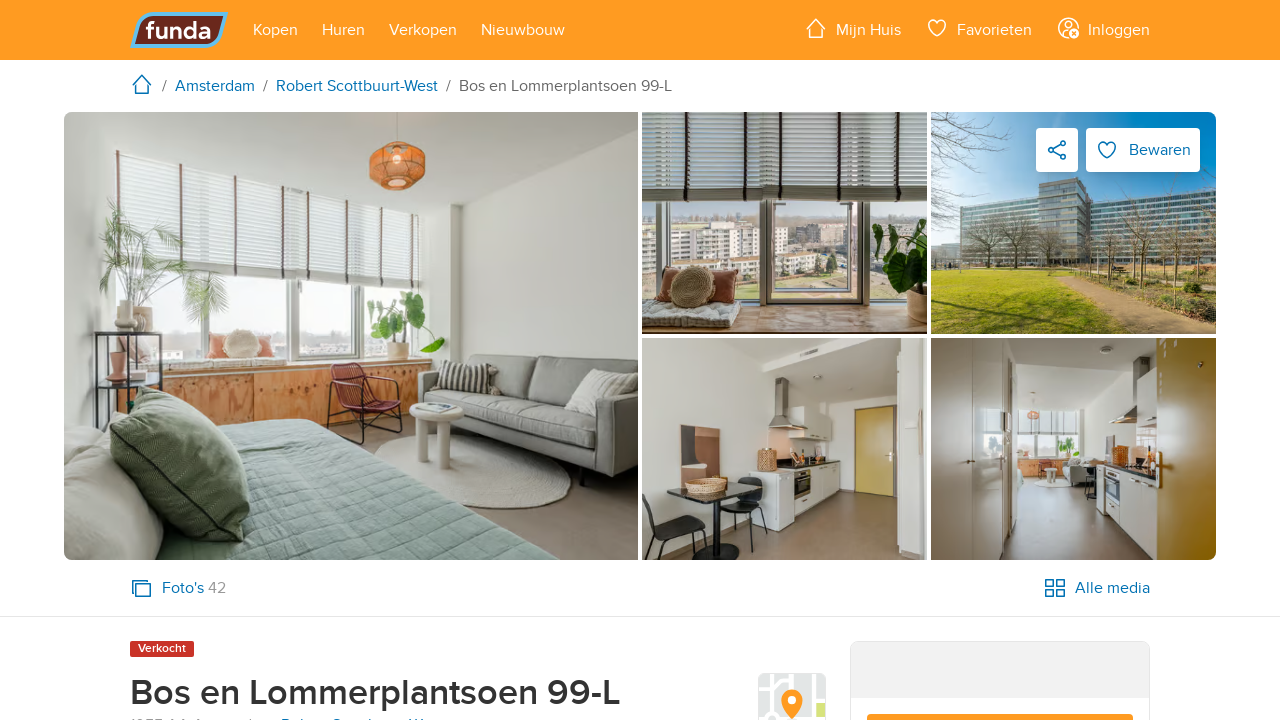